Tests file upload form functionality by selecting a file and submitting the form on a Selenium practice page

Starting URL: https://rori4.github.io/selenium-practice/#/pages/practice/file-form

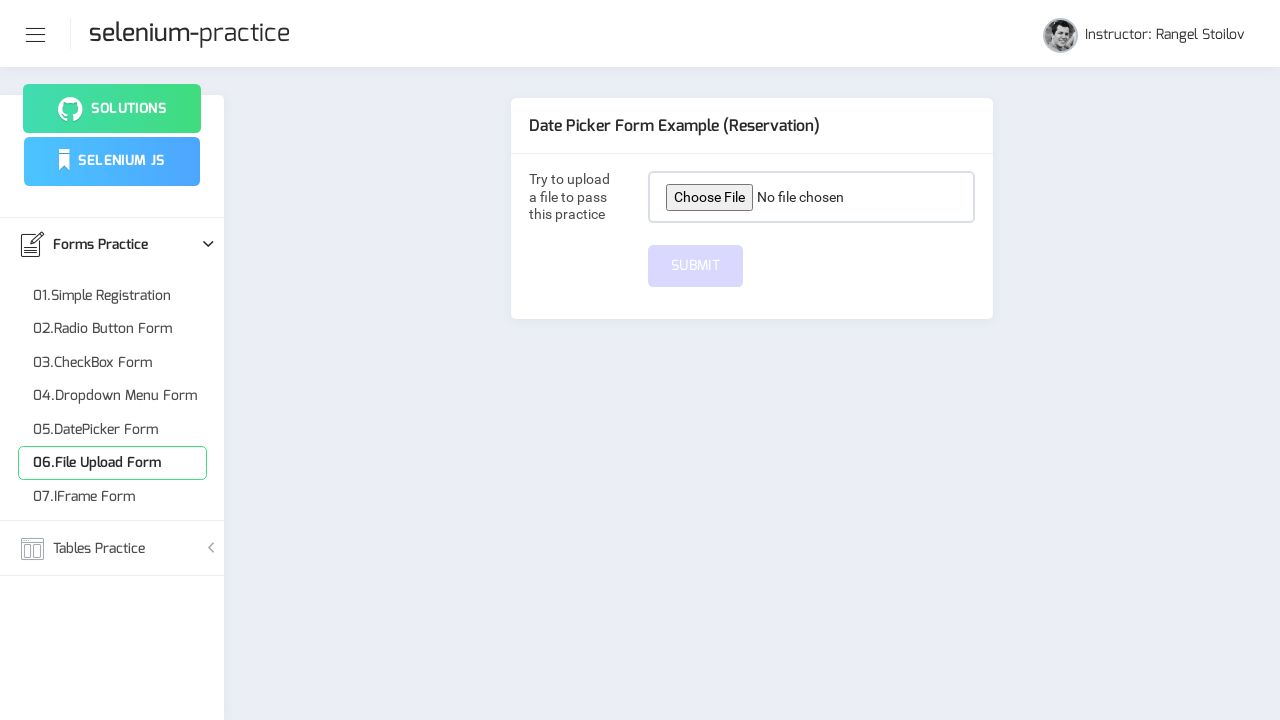

Created temporary test file with content
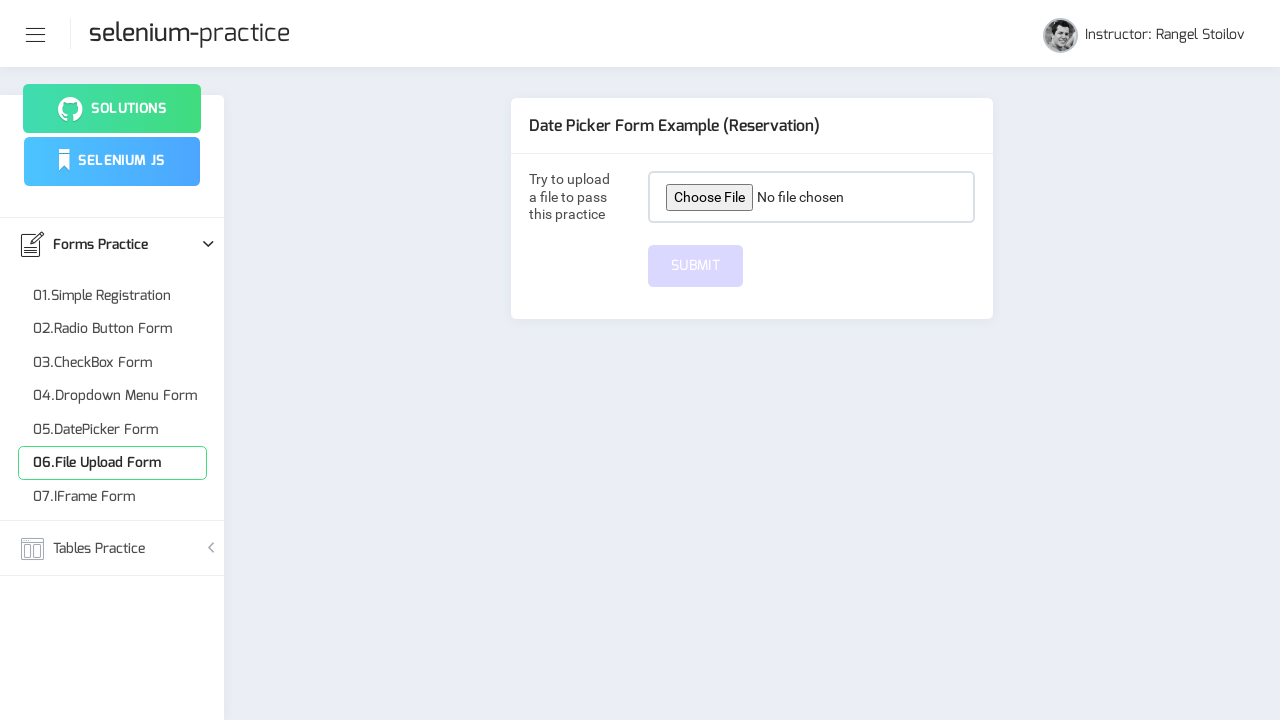

Selected test file for upload in file input field
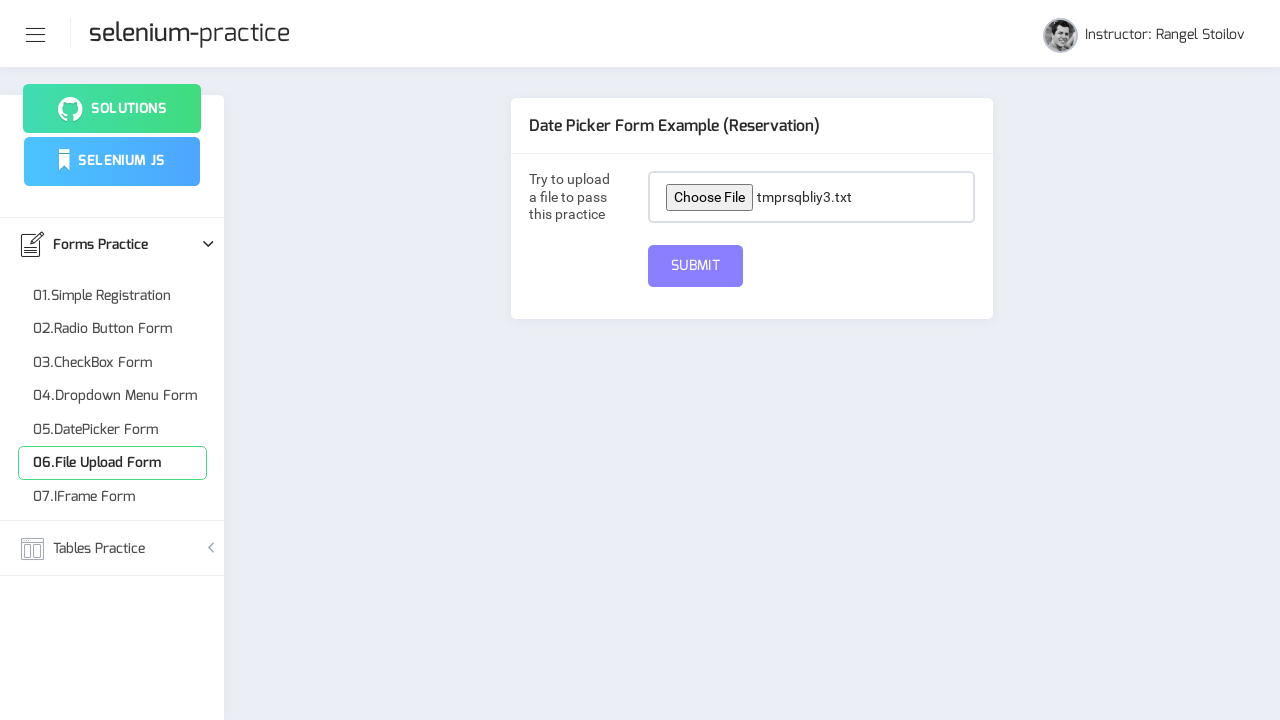

Clicked submit button to upload the file at (696, 266) on button[name='submit']
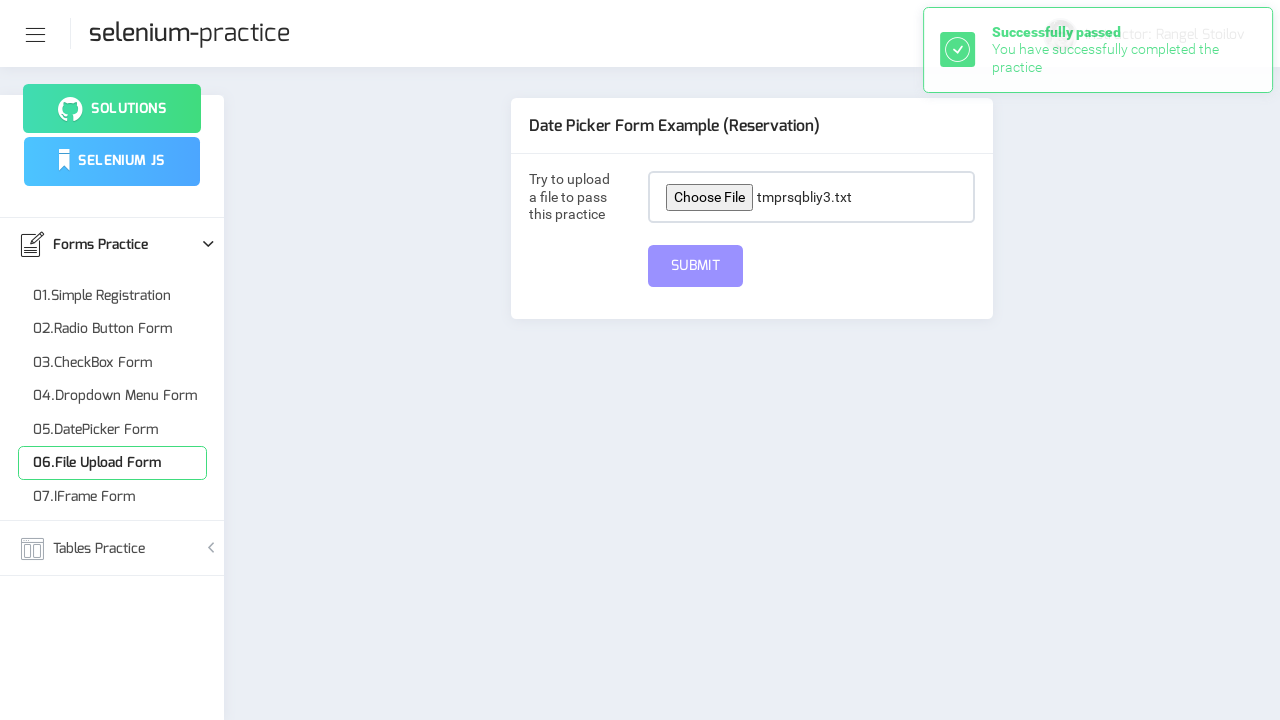

Waited 1 second for form submission to complete
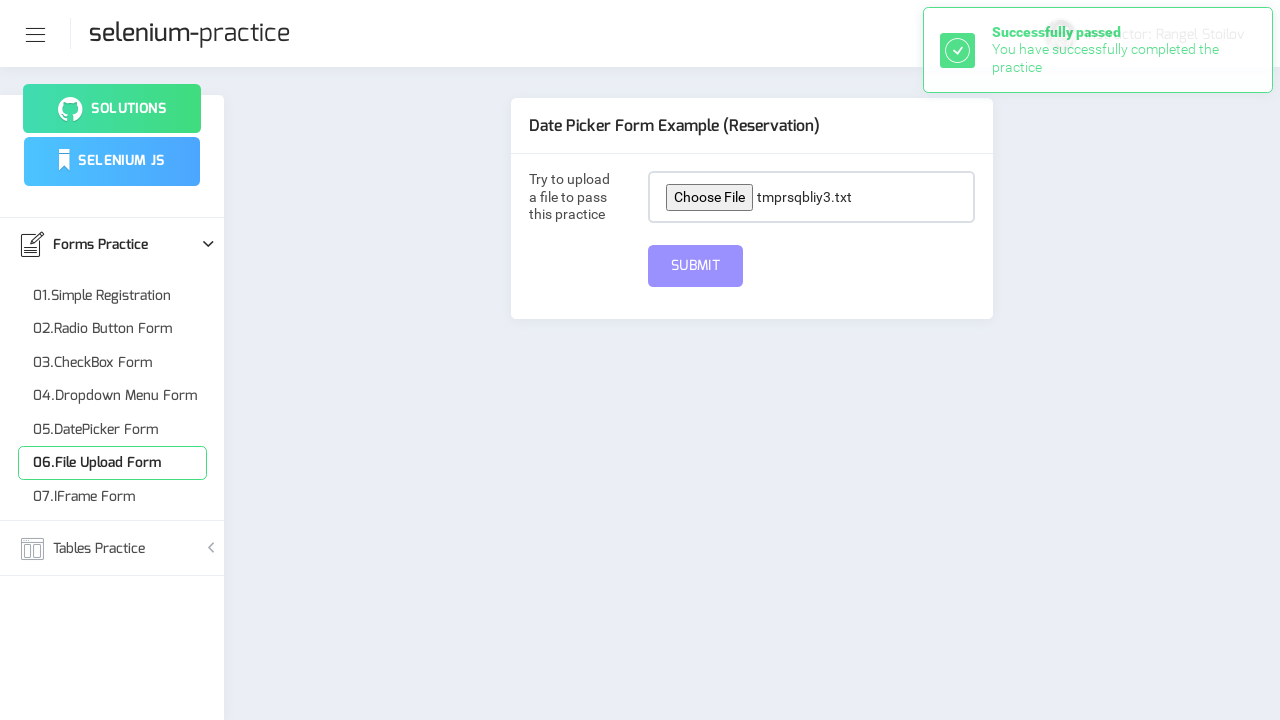

Cleaned up temporary test file
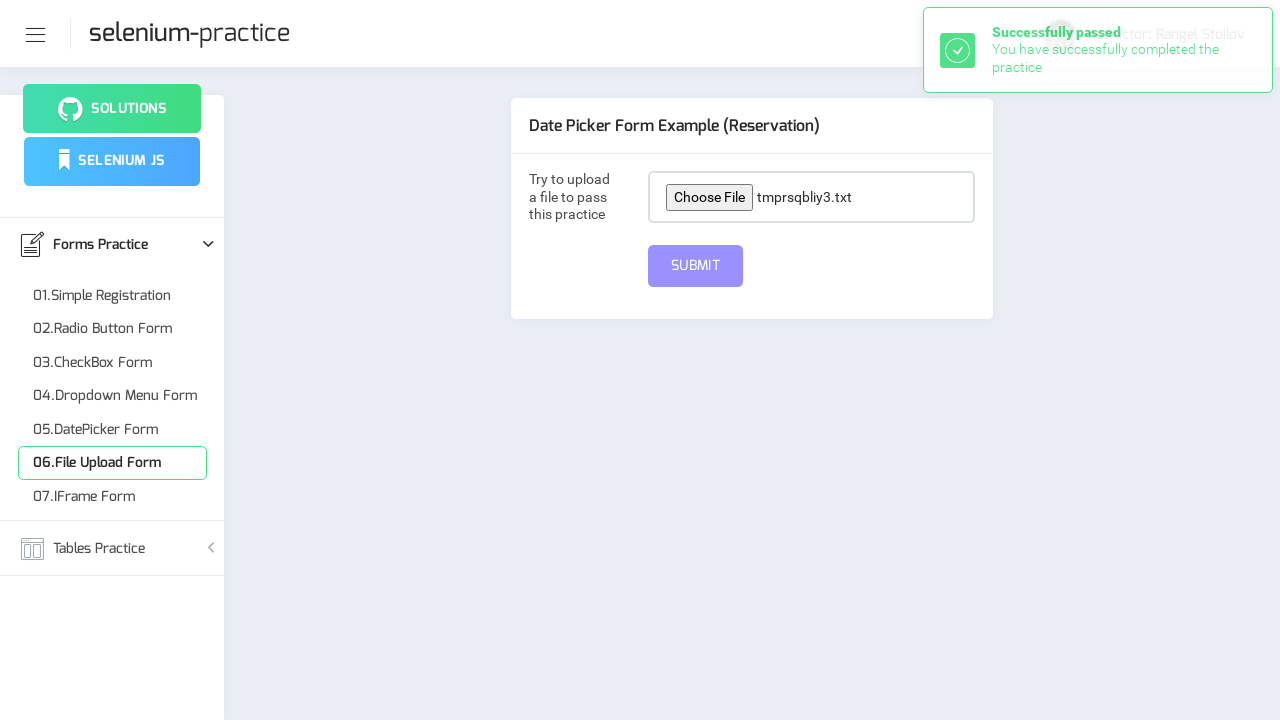

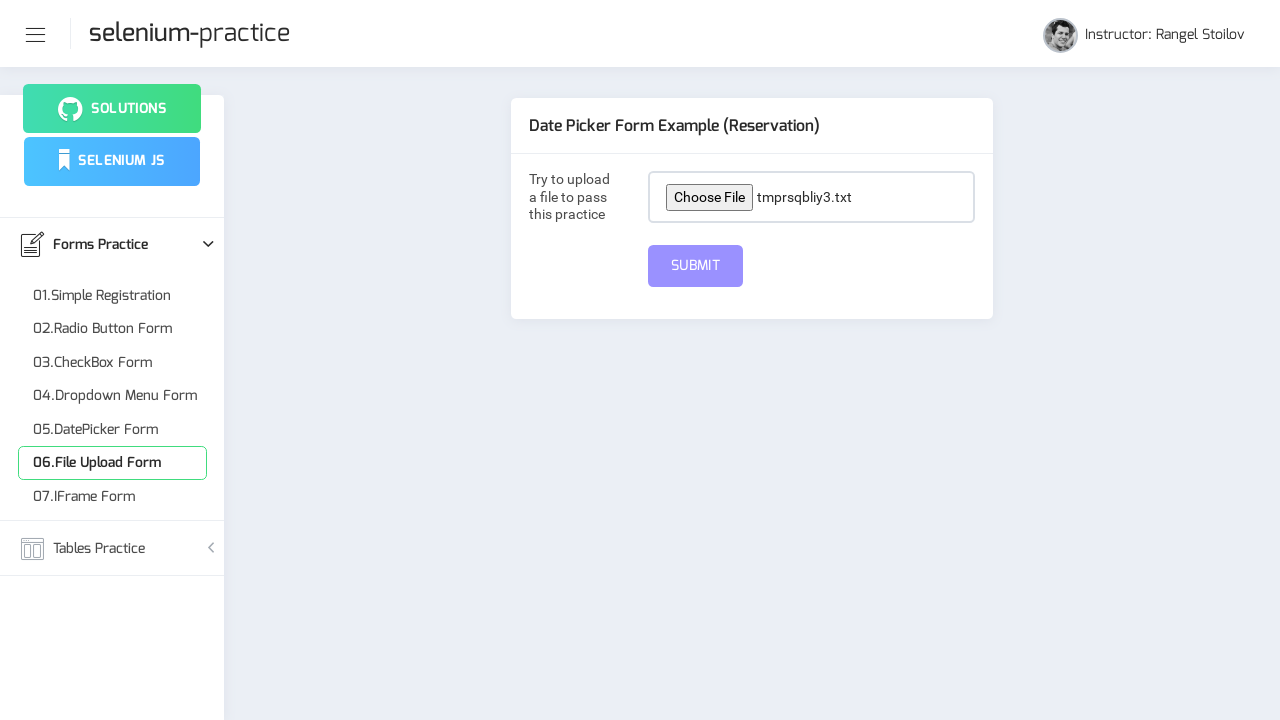